Tests prompt alert by clicking prompt button, entering text and accepting

Starting URL: https://demoqa.com/alerts

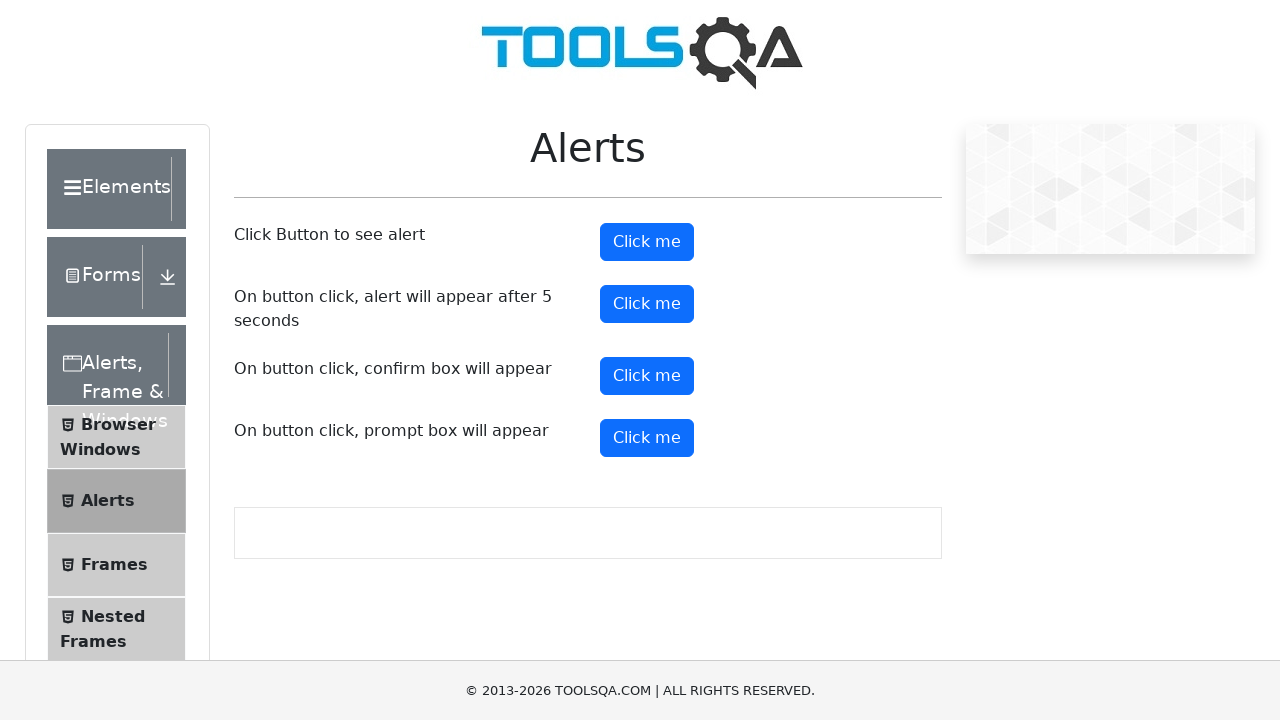

Set up dialog handler to accept prompt with text 'selenium'
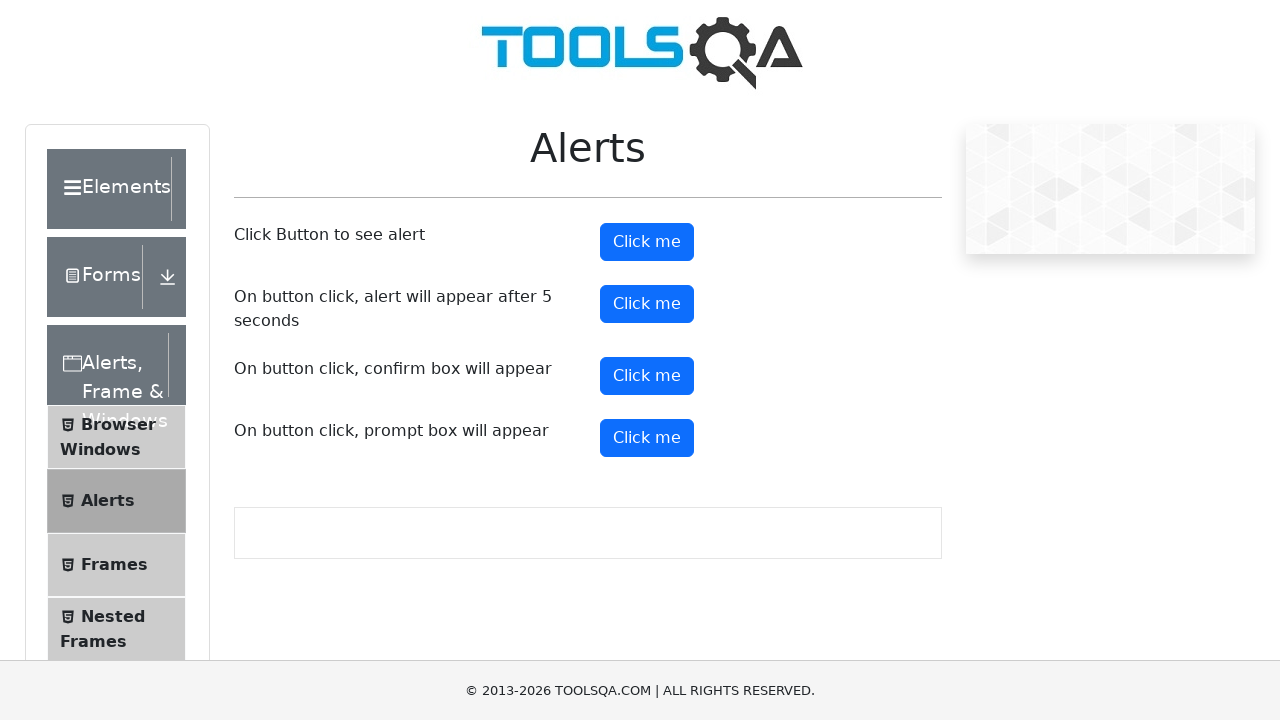

Clicked prompt button to trigger alert at (647, 438) on #promtButton
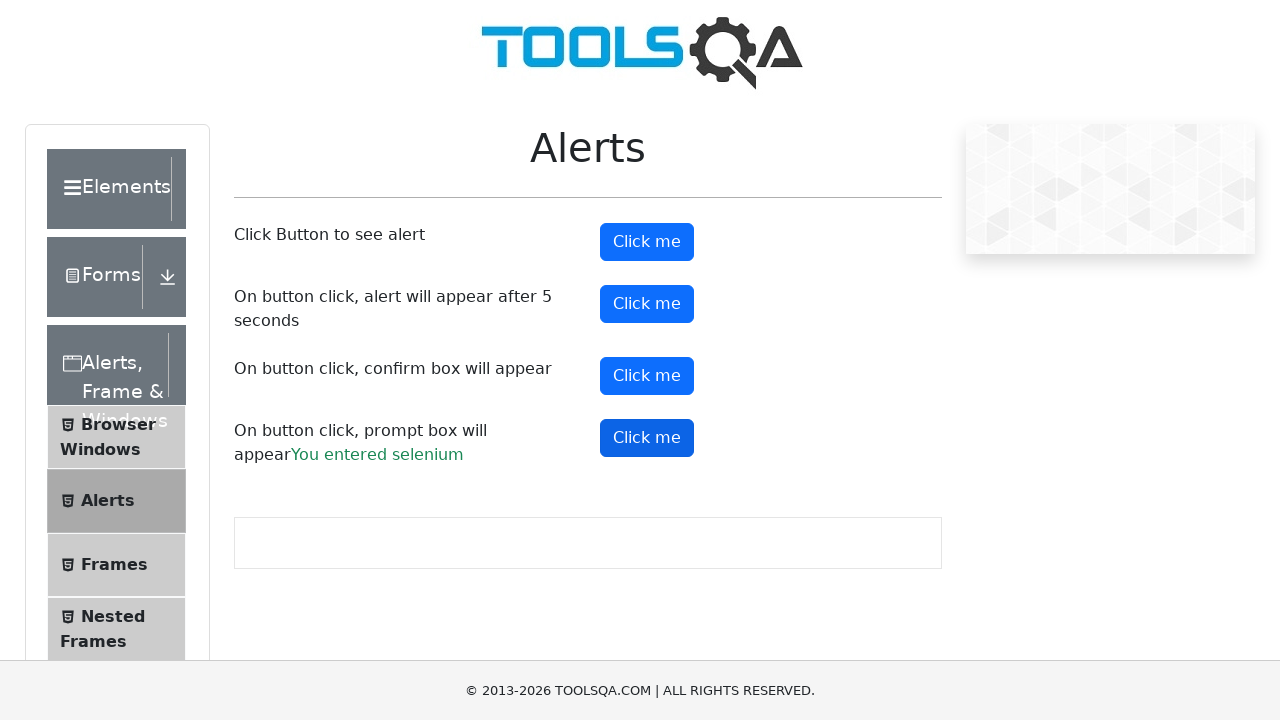

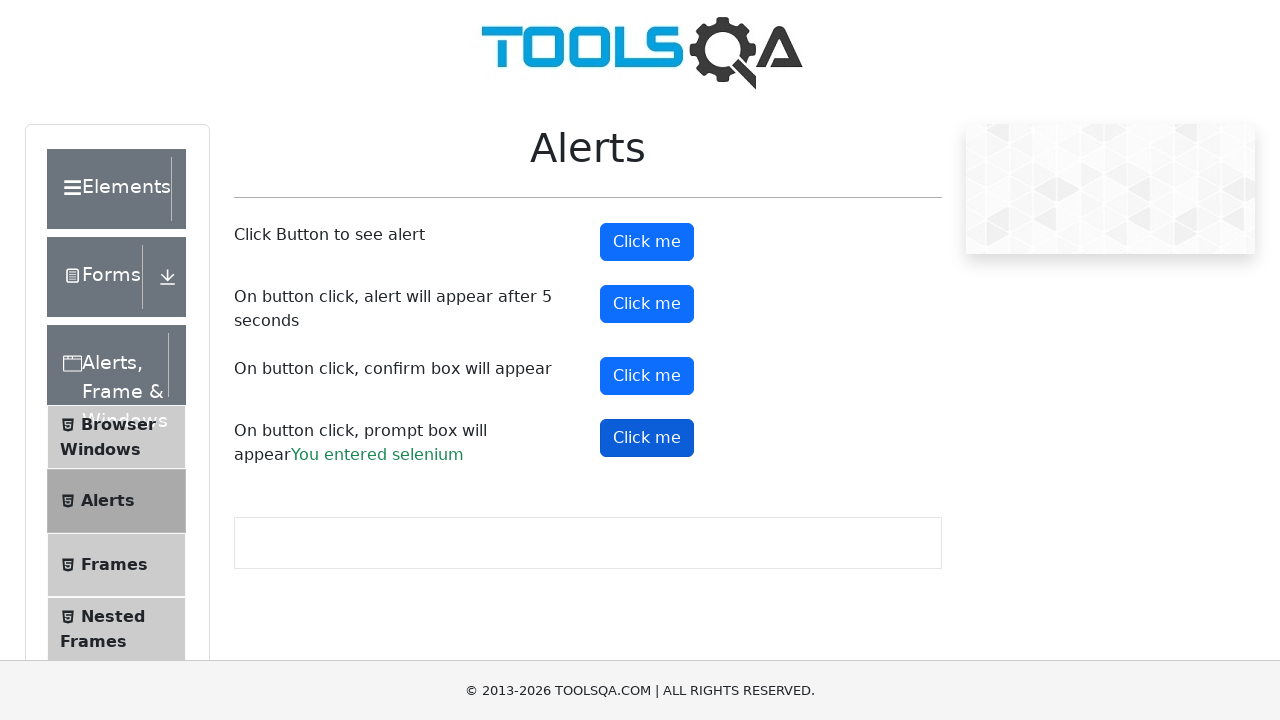